Tests tooltip functionality by hovering over a button and text field to trigger tooltips, then clicking on the tooltip inner element.

Starting URL: https://demoqa.com/tool-tips

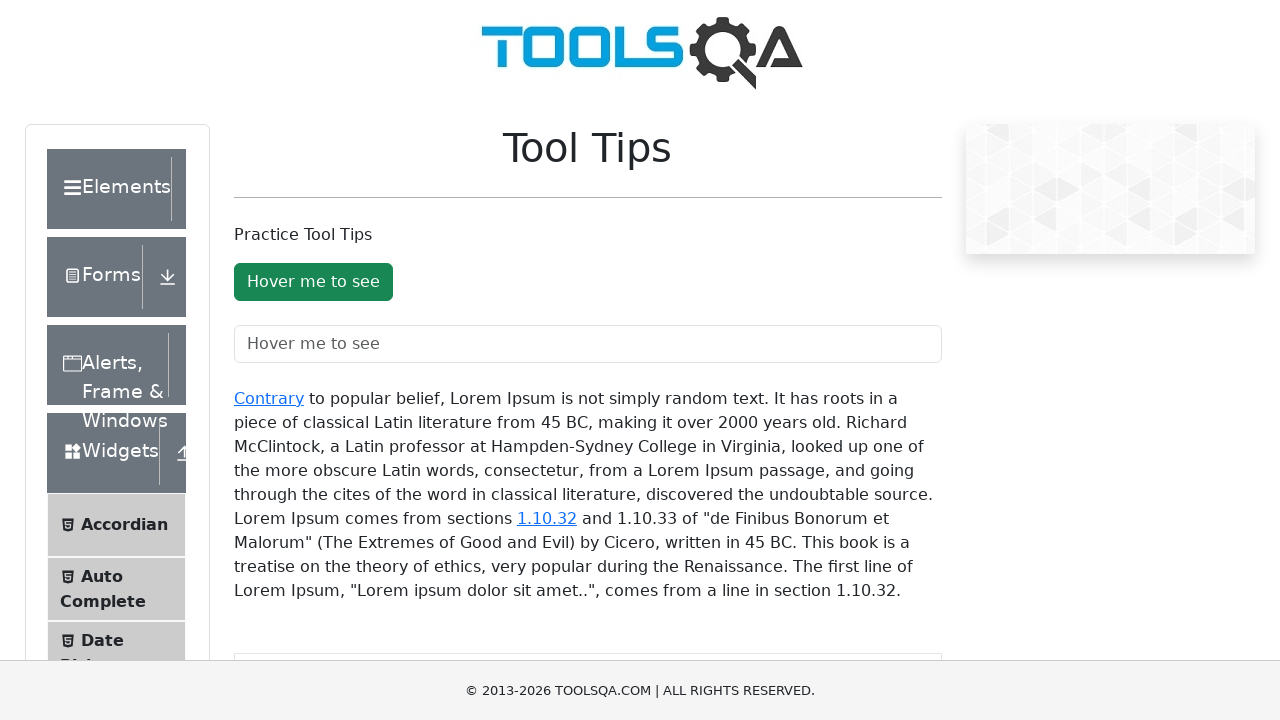

Hovered over tooltip button to trigger tooltip at (313, 282) on button#toolTipButton
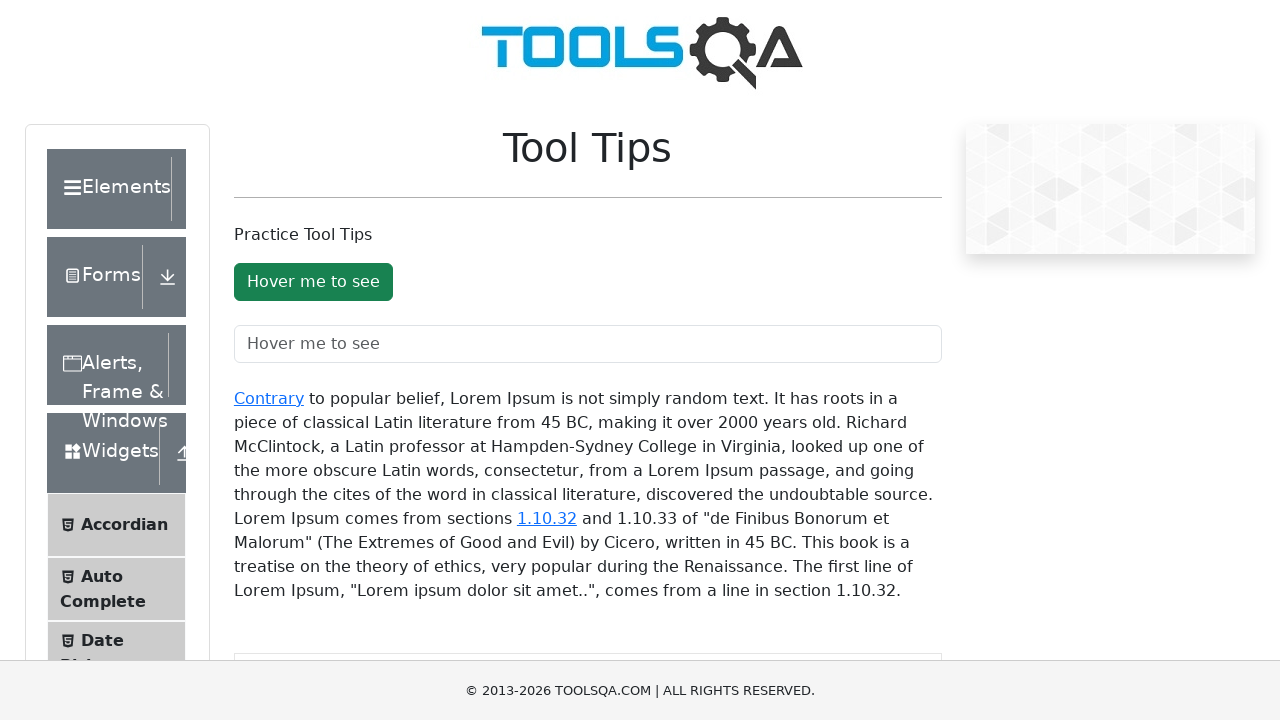

Waited 2 seconds for tooltip to appear
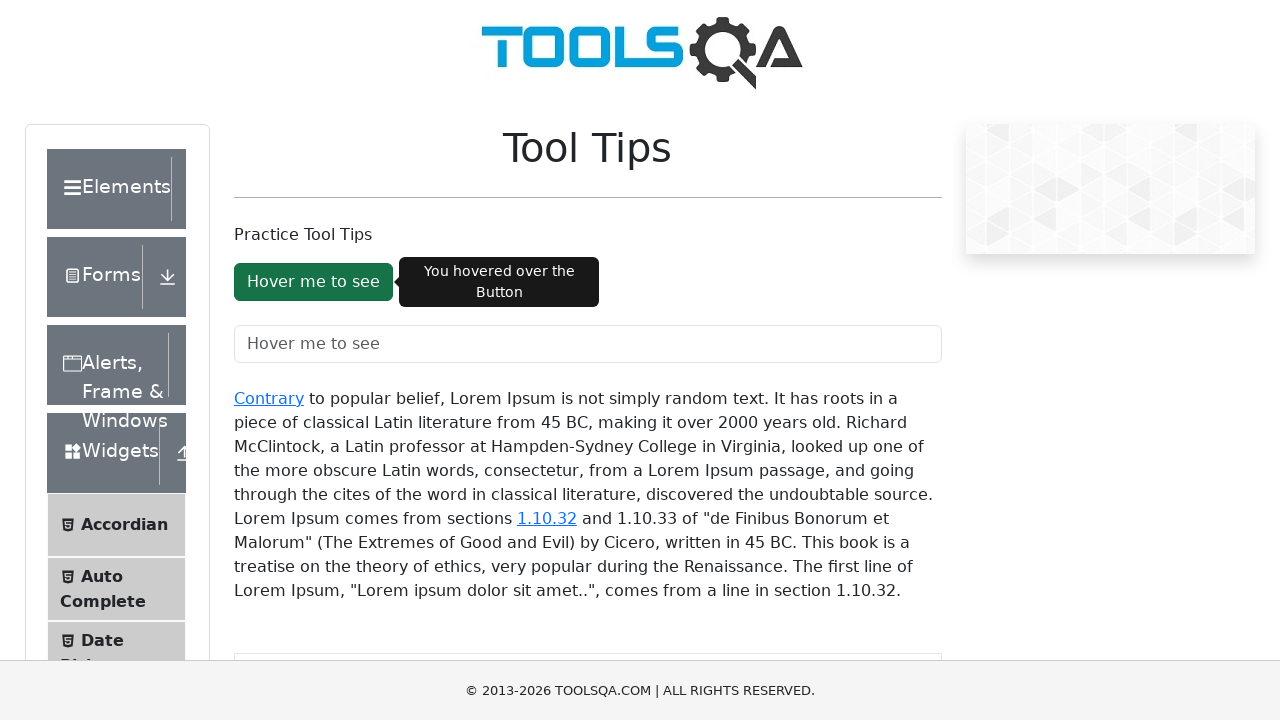

Hovered over tooltip text field to trigger another tooltip at (588, 344) on input#toolTipTextField
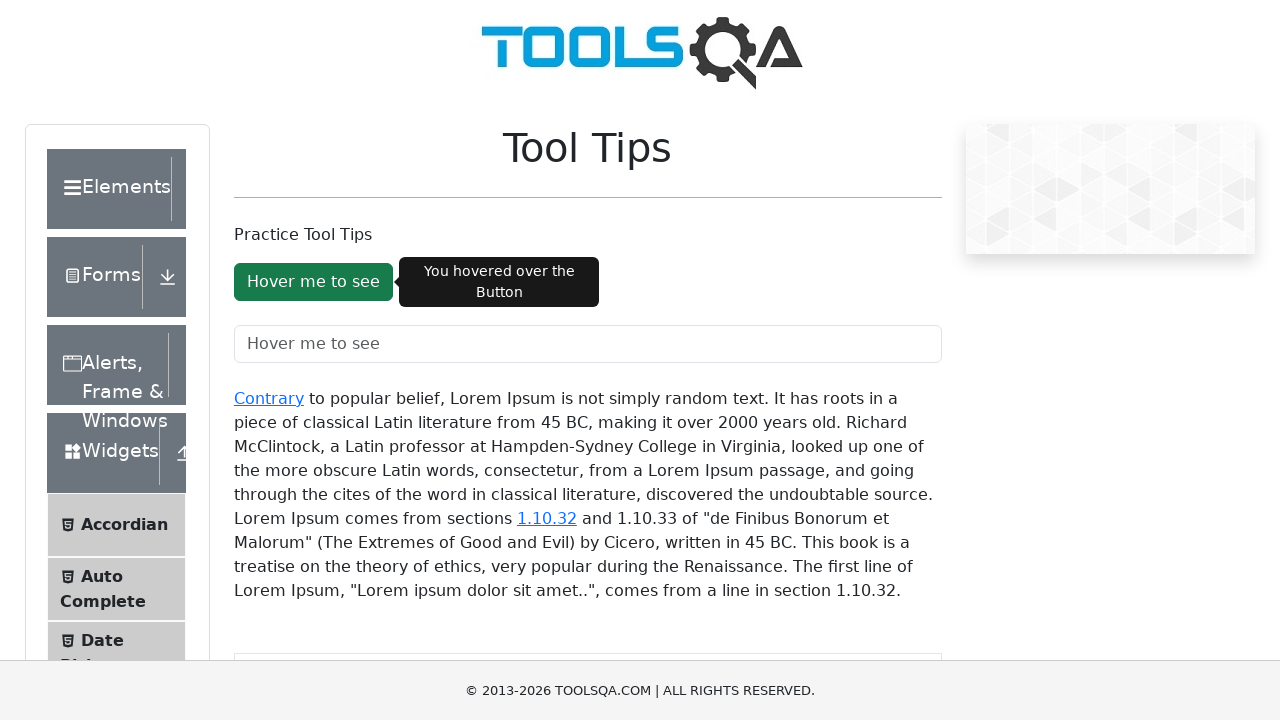

Waited 2 seconds for second tooltip to appear
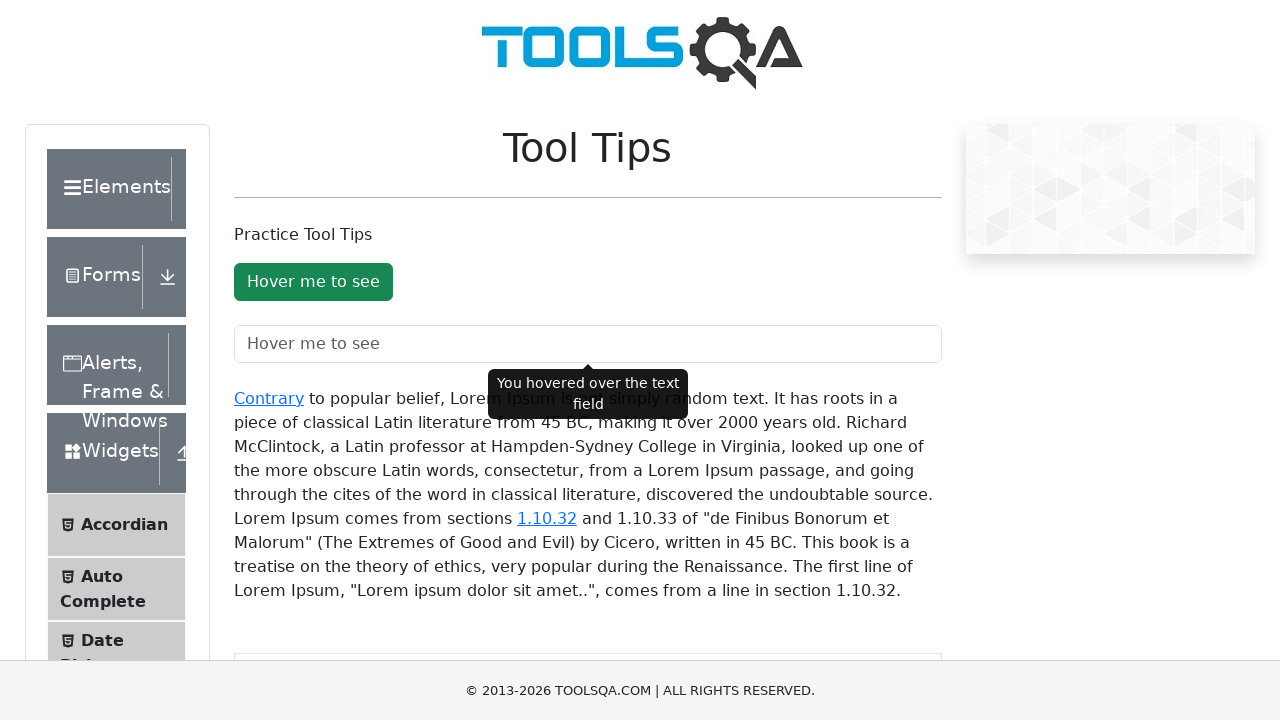

Clicked on the tooltip inner element at (588, 394) on div.tooltip-inner
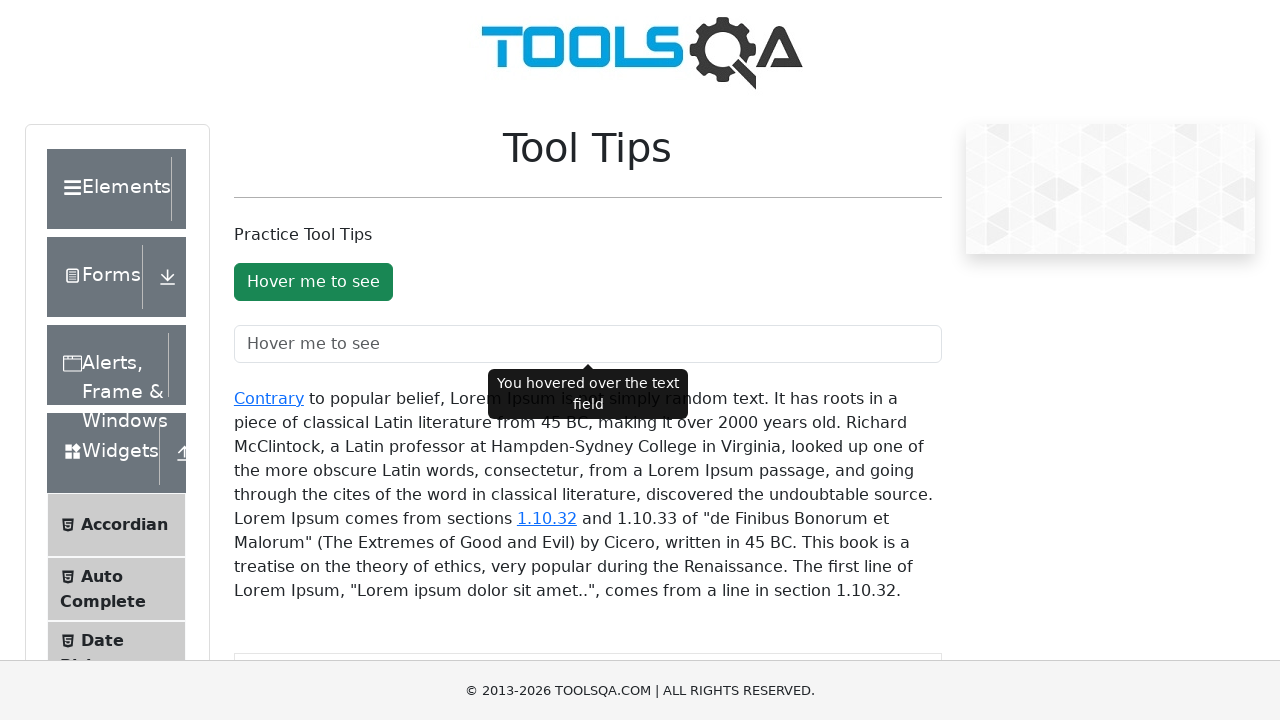

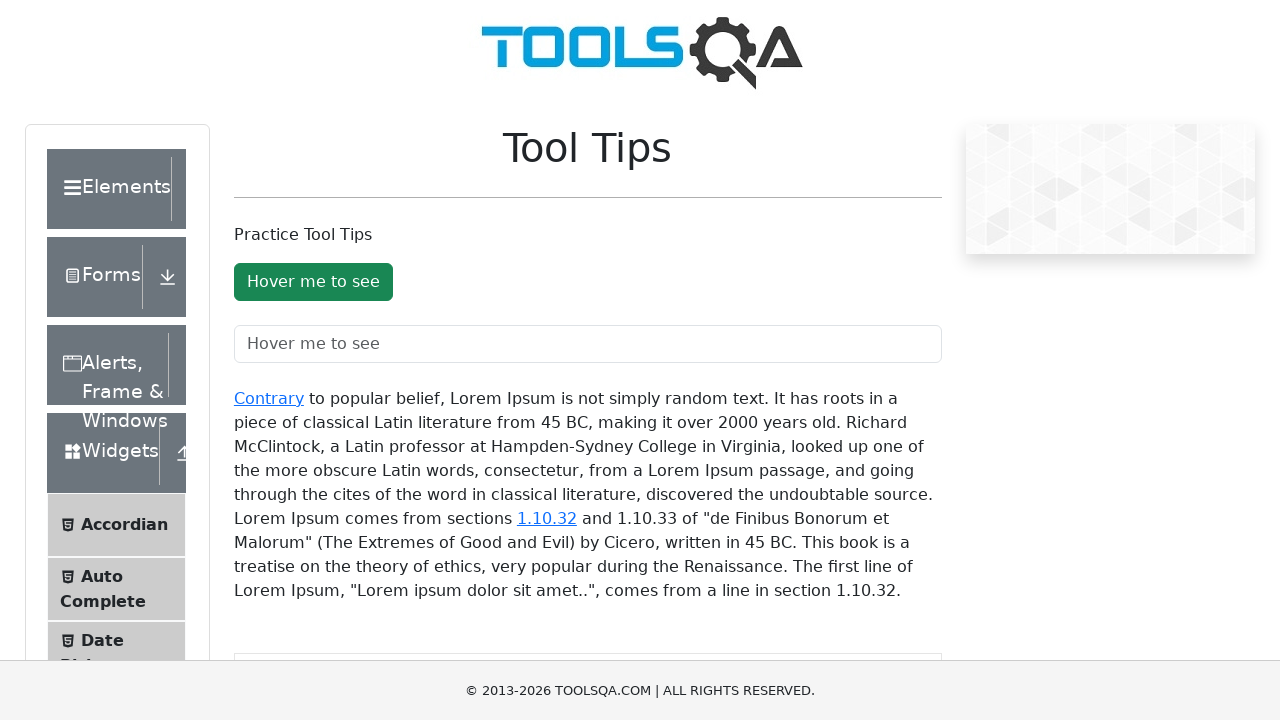